Navigates to the MakeMyTrip flights page and verifies the URL

Starting URL: https://www.makemytrip.com/flights/

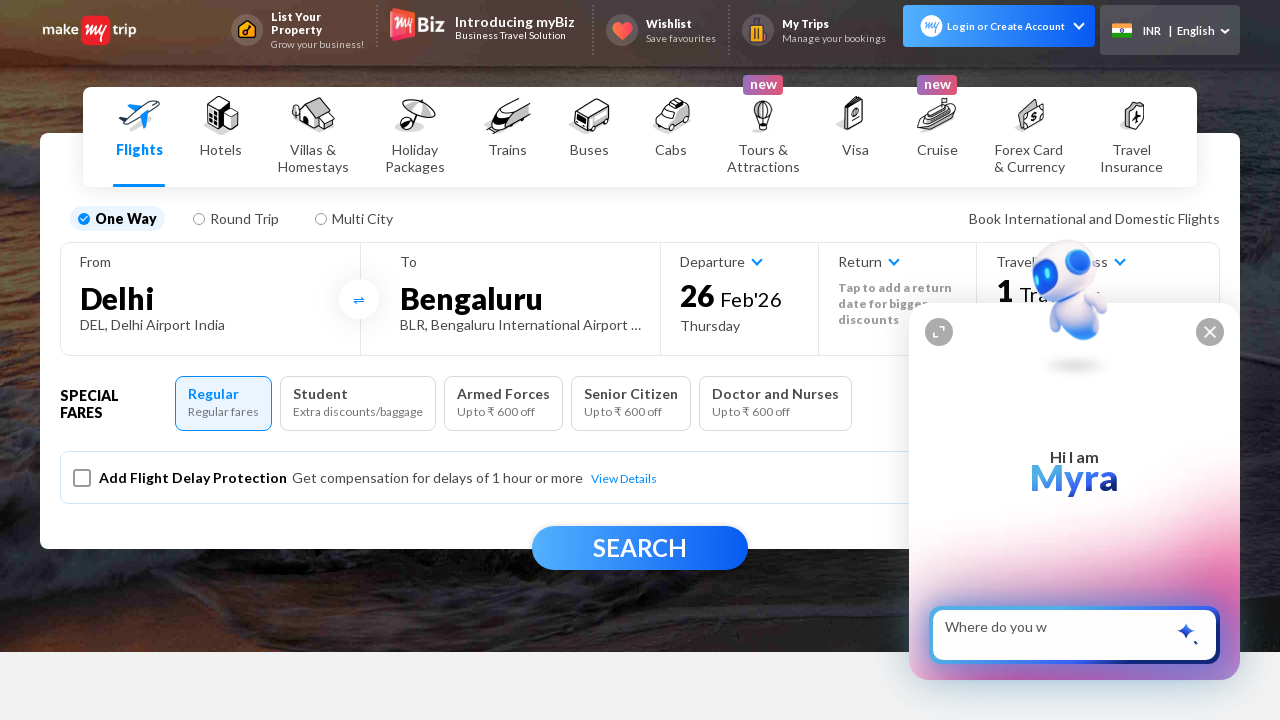

Verified URL matches MakeMyTrip flights page
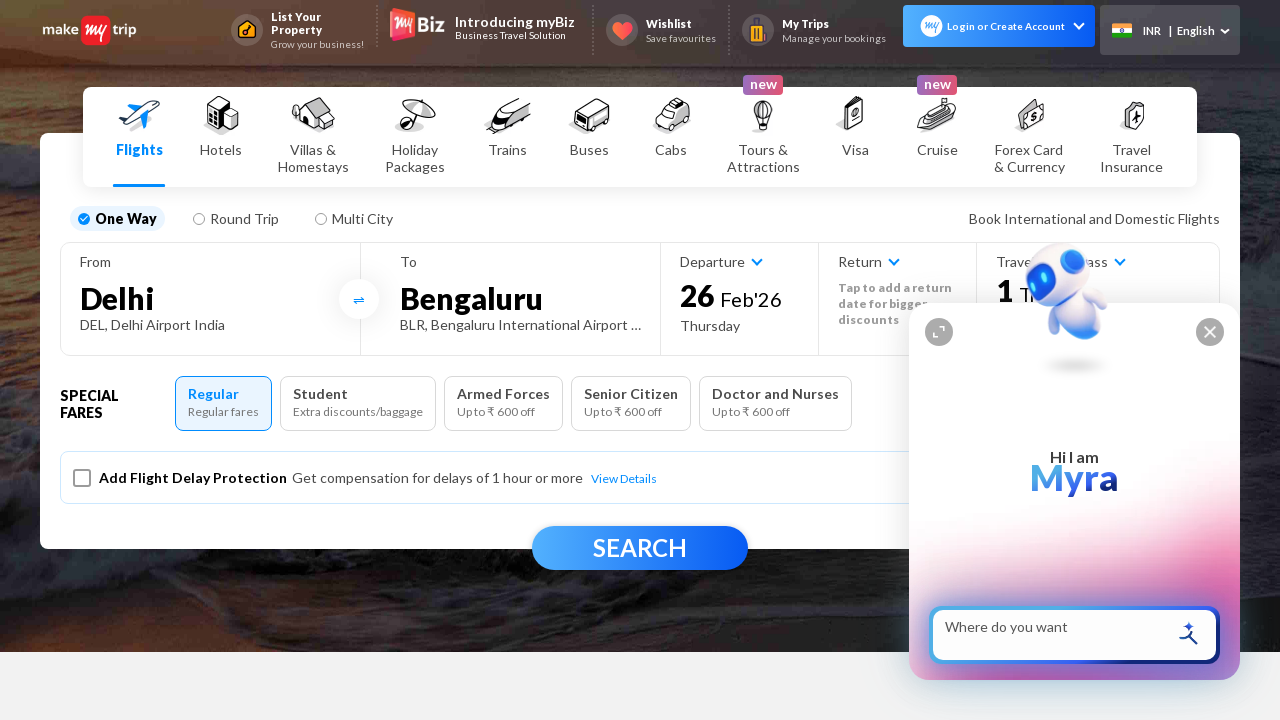

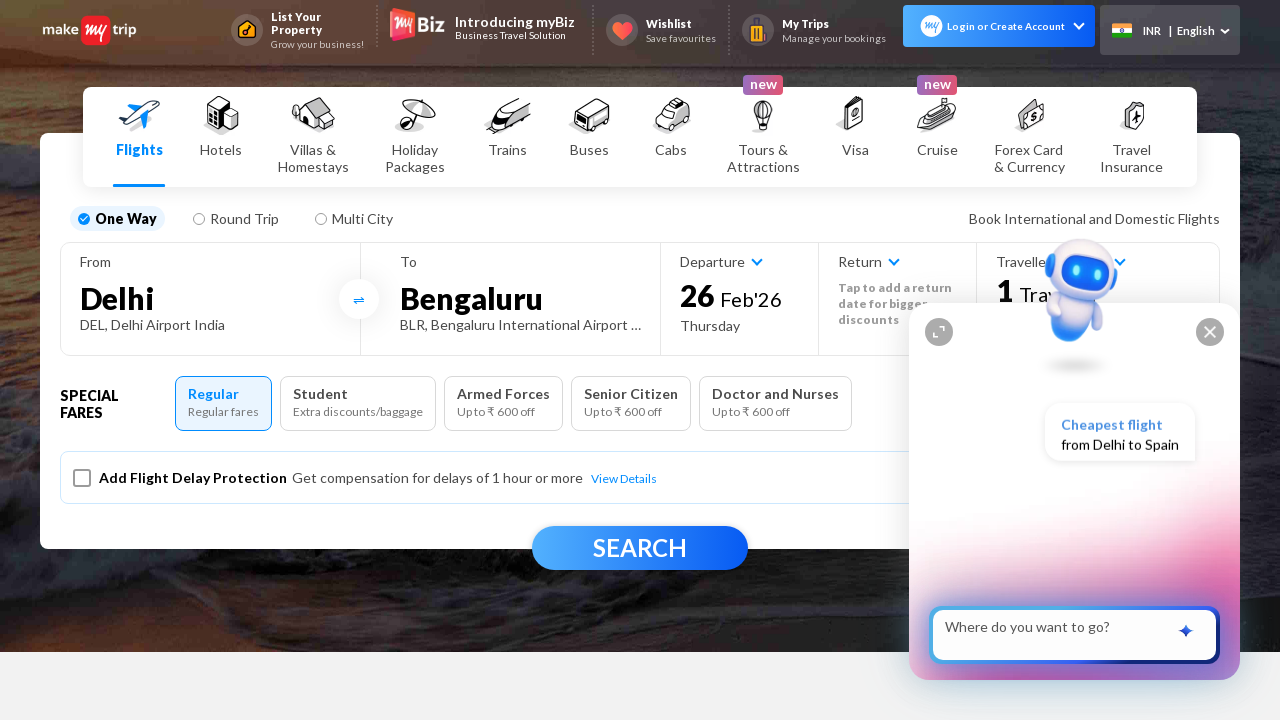